Tests context menu functionality by right-clicking on a designated area and verifying the alert message that appears

Starting URL: http://the-internet.herokuapp.com/

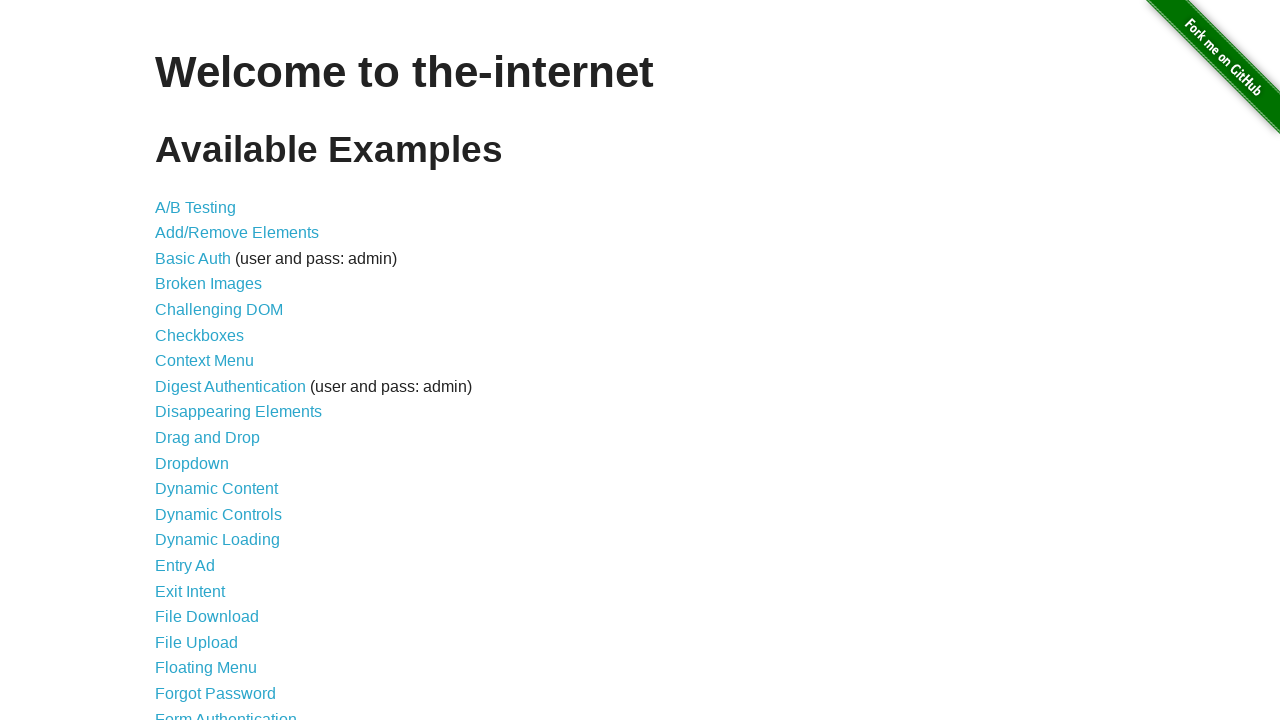

Clicked on Context Menu link at (204, 361) on text=Context Menu
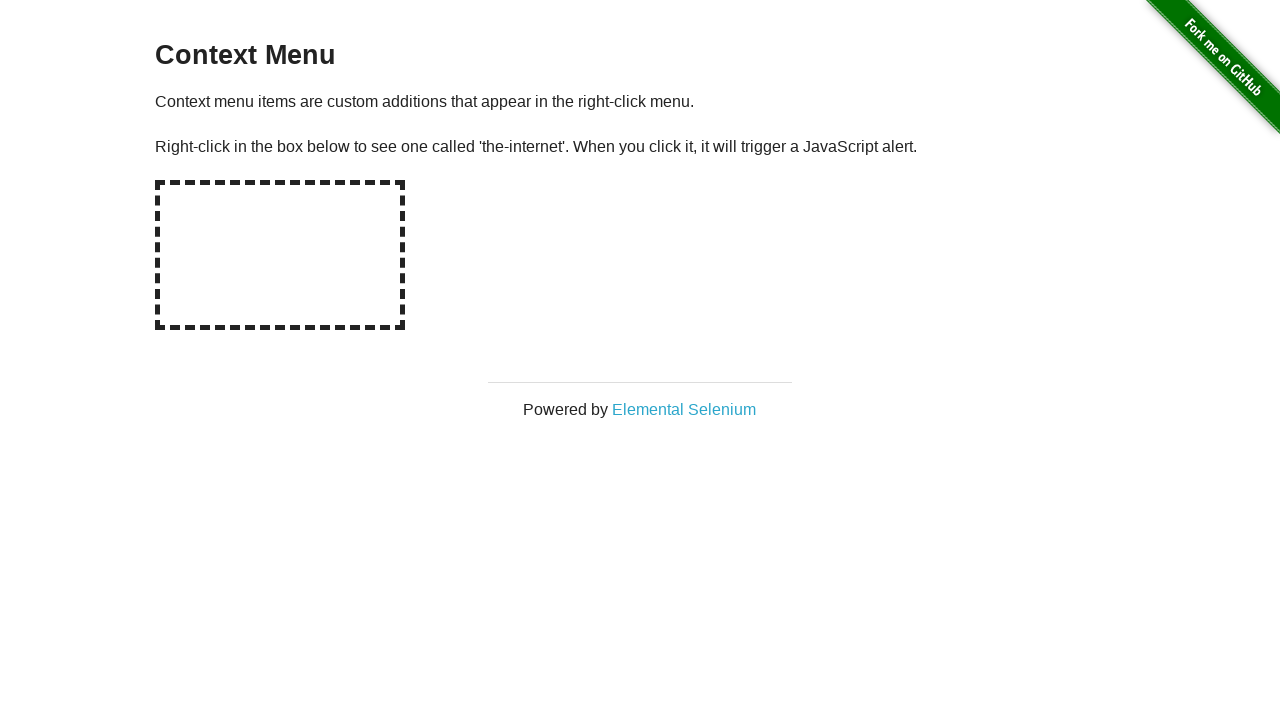

Hot-spot element is now visible
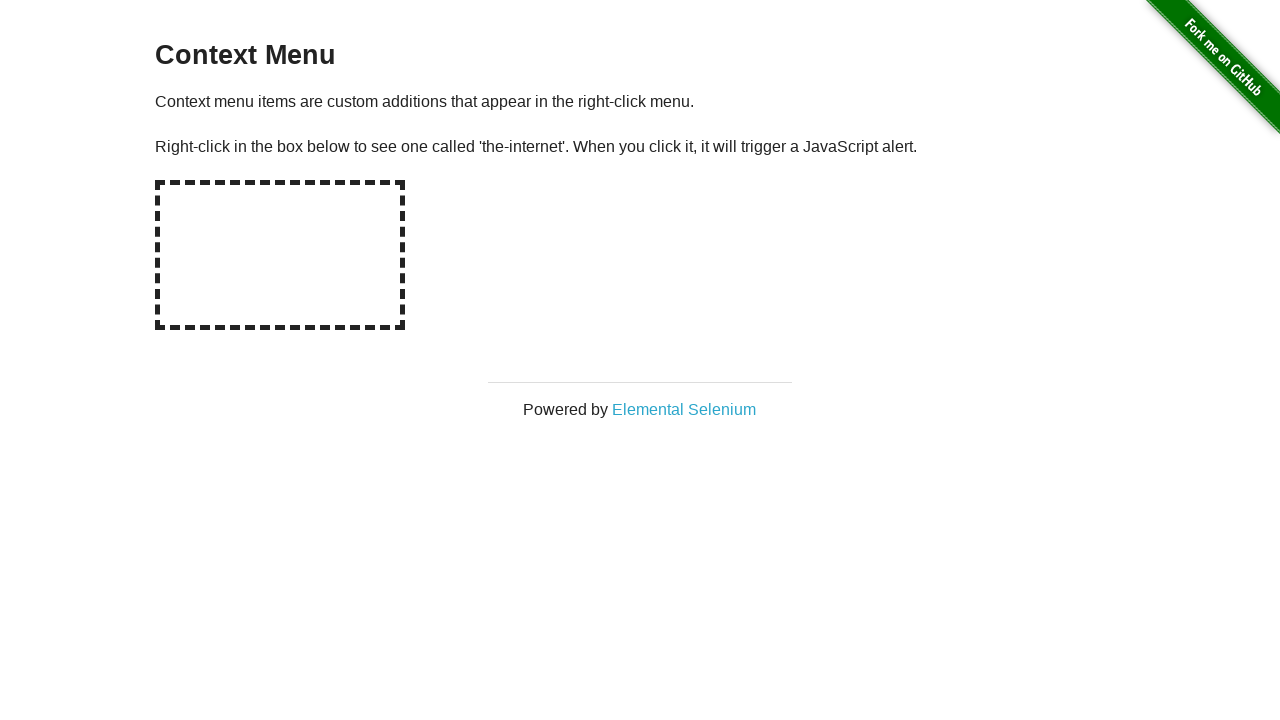

Right-clicked on hot-spot element to trigger context menu at (280, 255) on #hot-spot
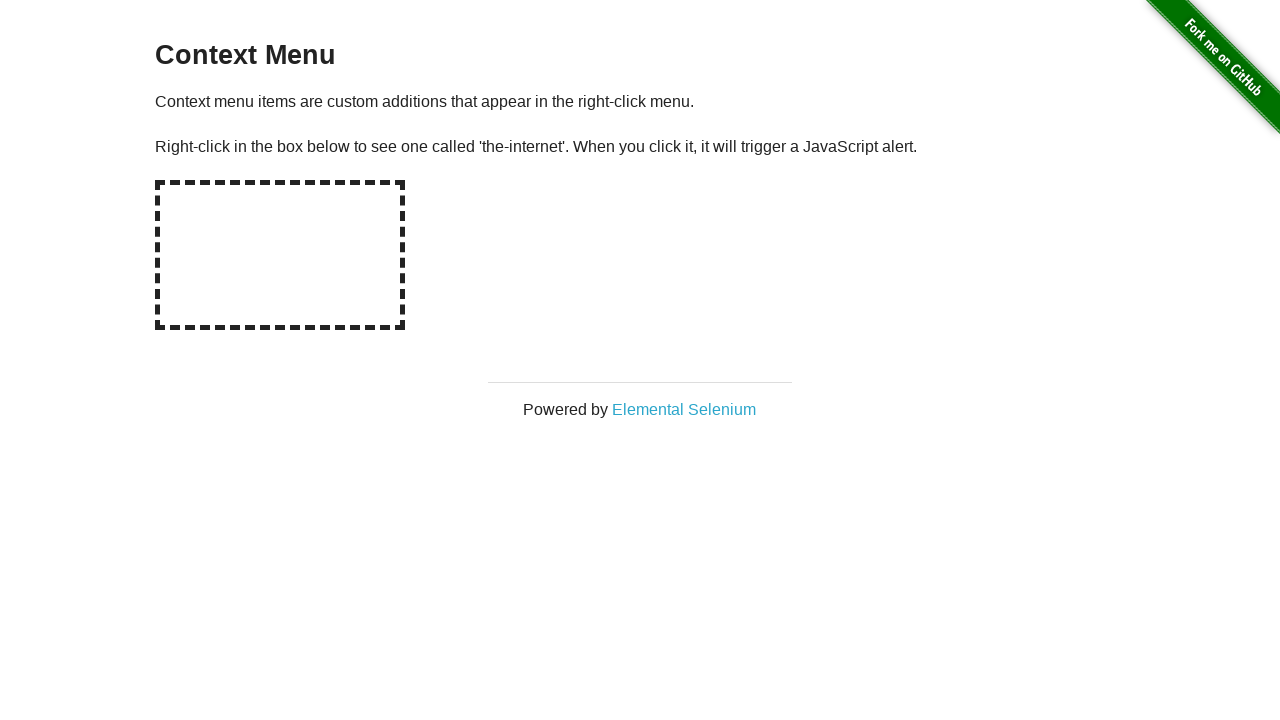

Set up dialog handler to accept alerts
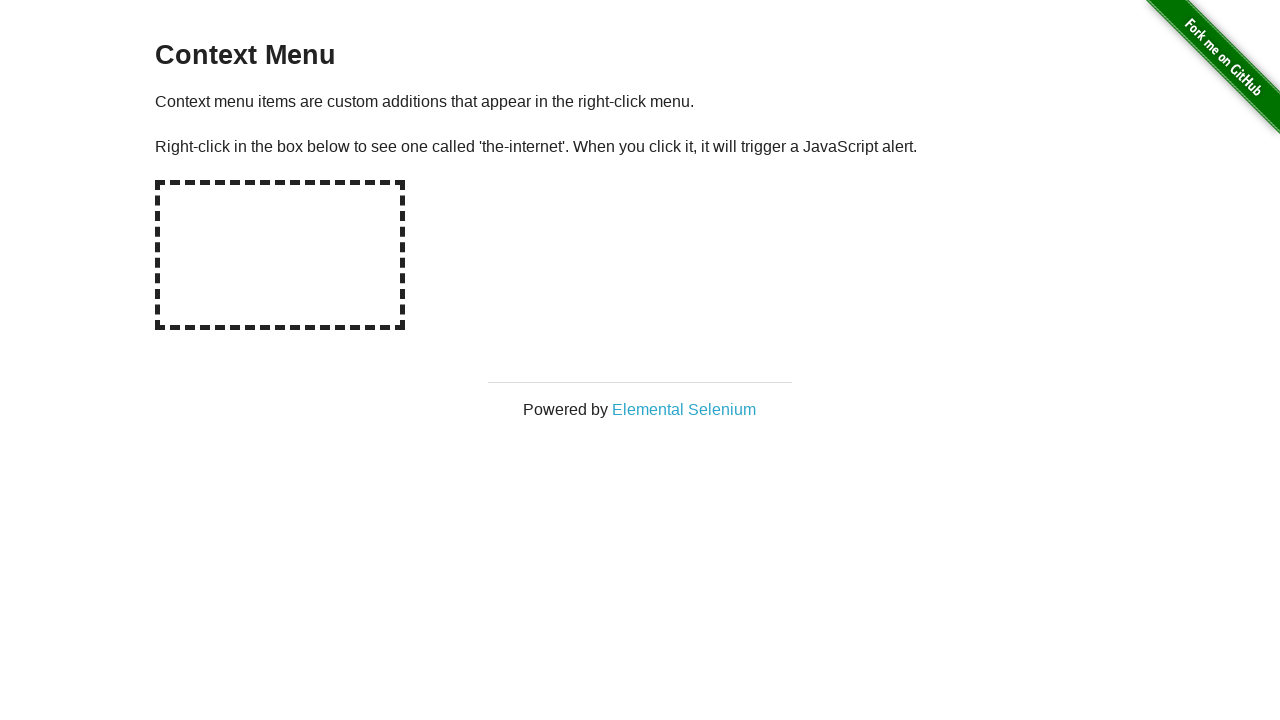

Right-clicked on hot-spot element again to trigger alert dialog at (280, 255) on #hot-spot
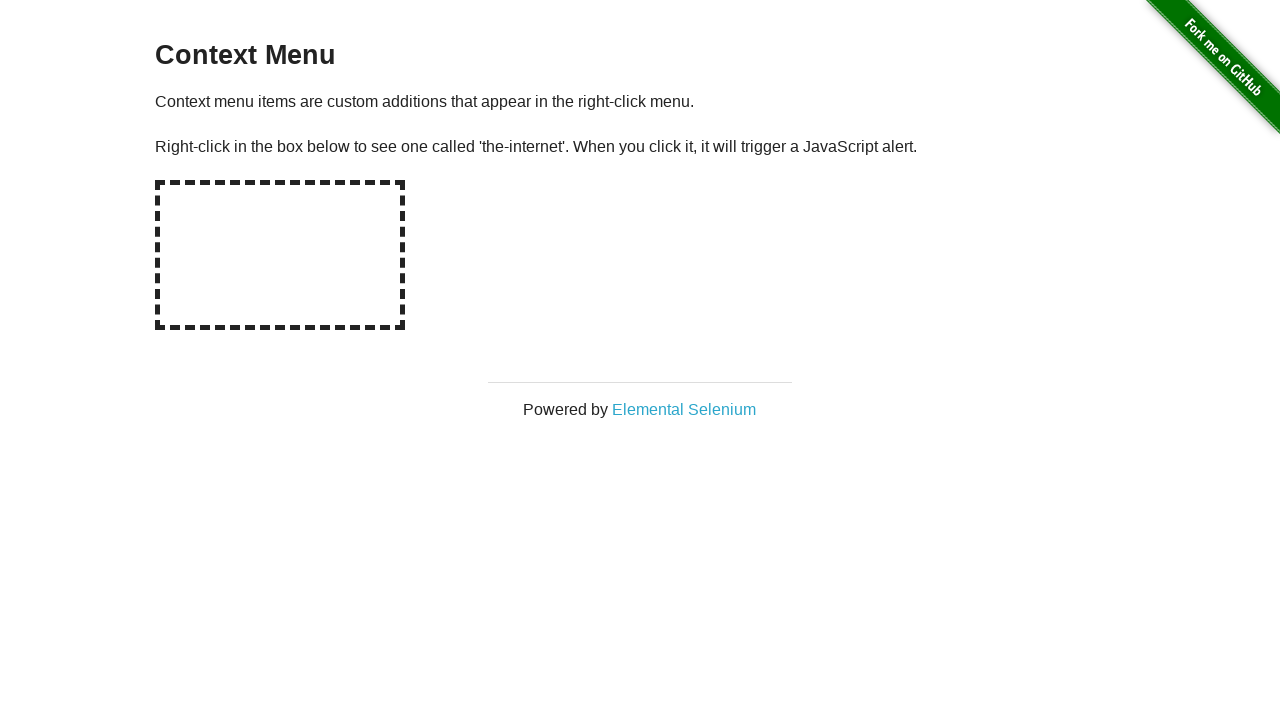

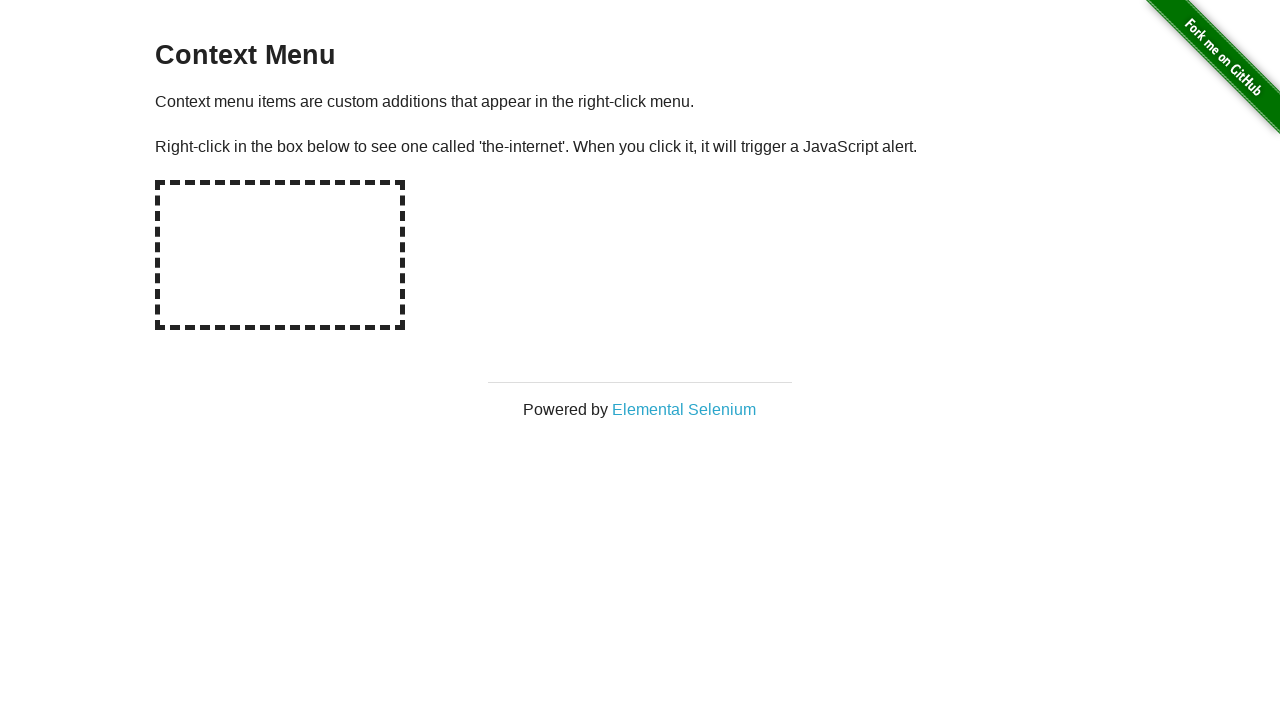